Tests the city dropdown on the Speak Ukrainian website by clicking the dropdown caret and verifying that "Харків" (Kharkiv) is available as the second city option.

Starting URL: https://speak-ukrainian.org.ua/

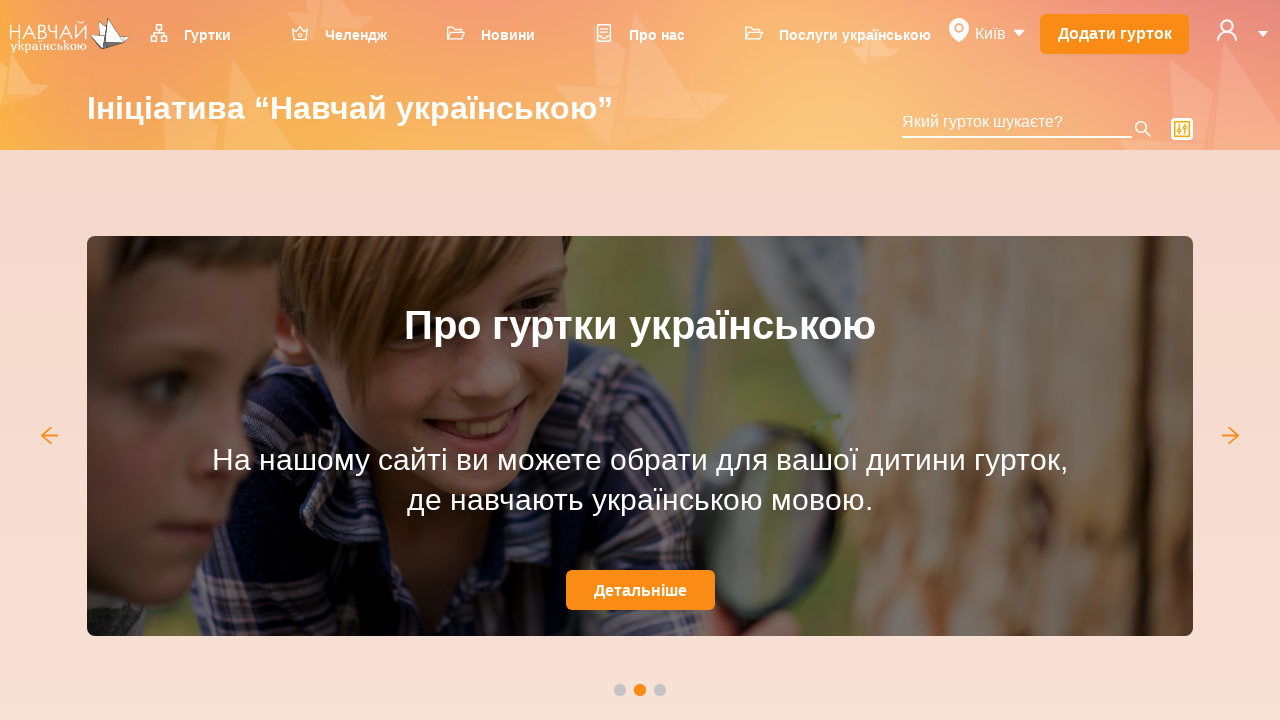

Navigated to Speak Ukrainian website
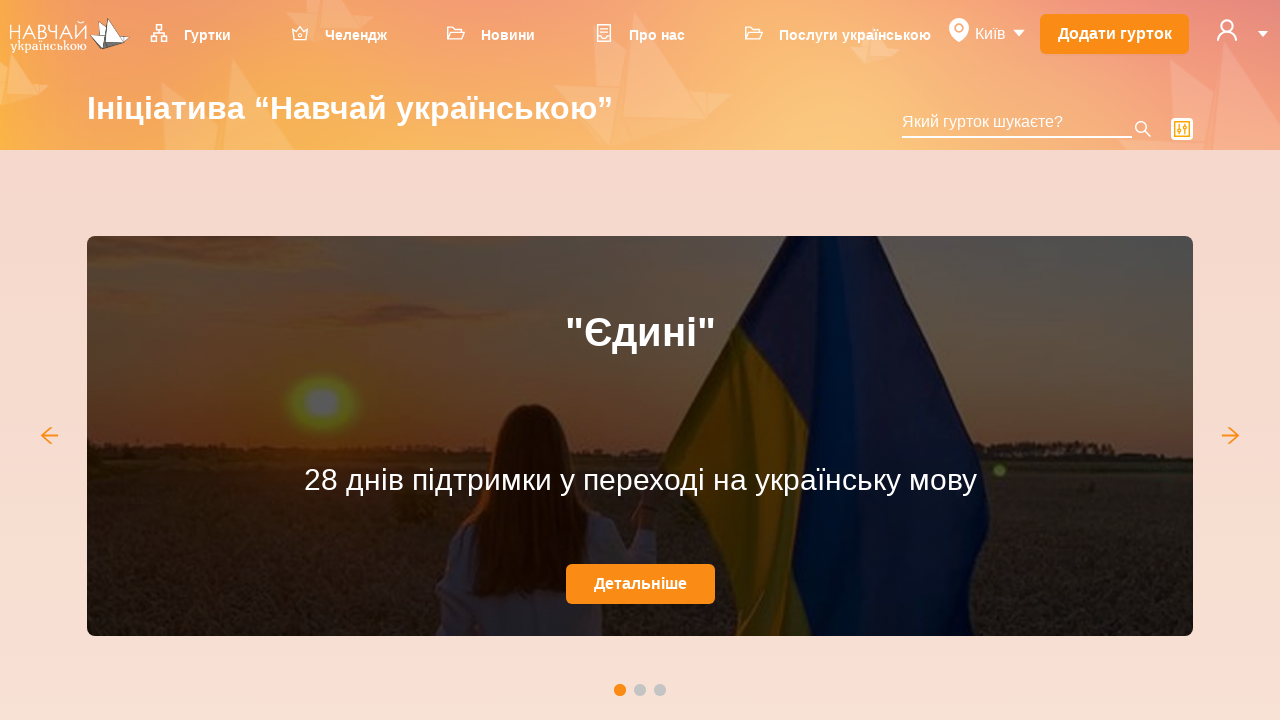

Clicked city dropdown caret to open city selection menu at (1017, 33) on .anticon.anticon-caret-down
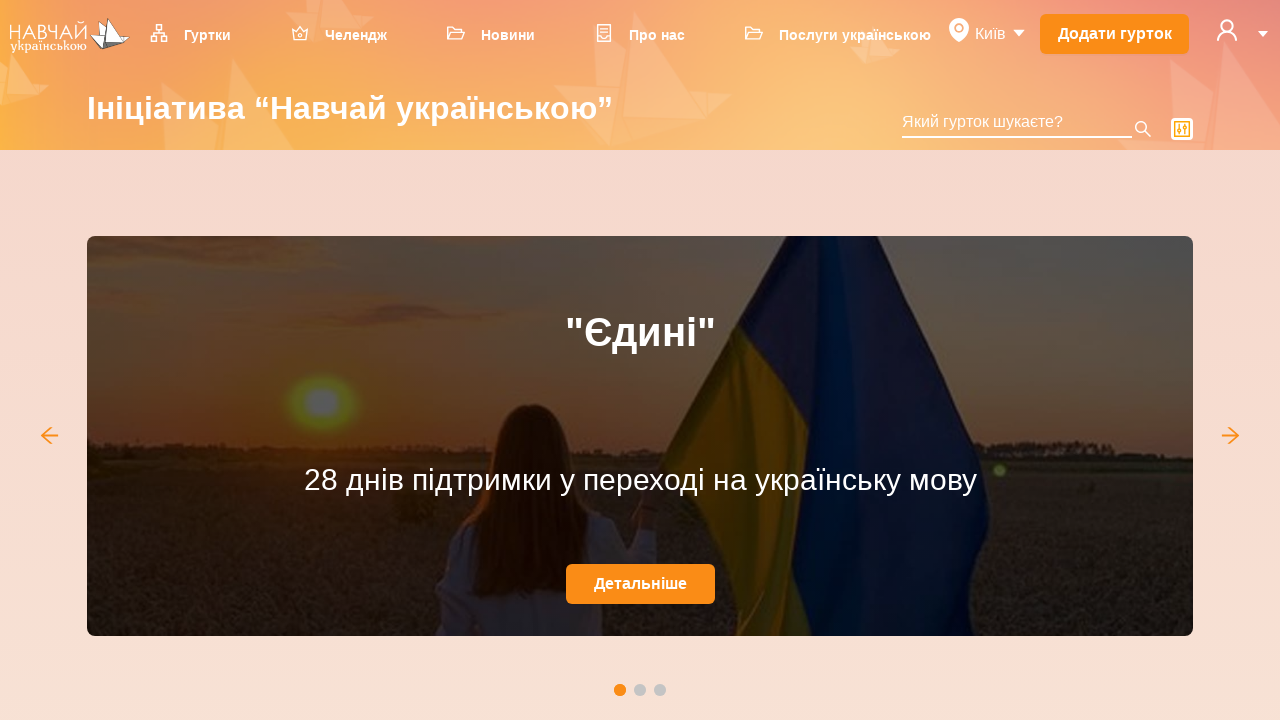

City dropdown menu appeared and second city option loaded
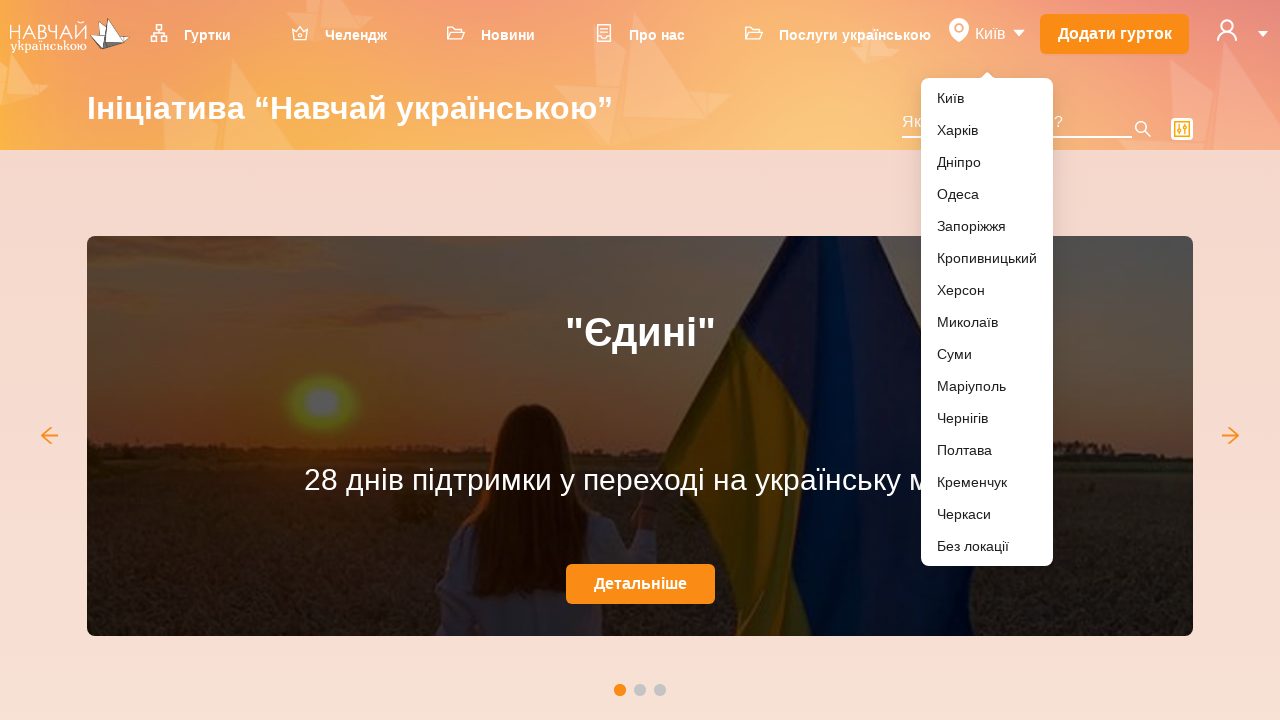

Retrieved city text: 'Харків'
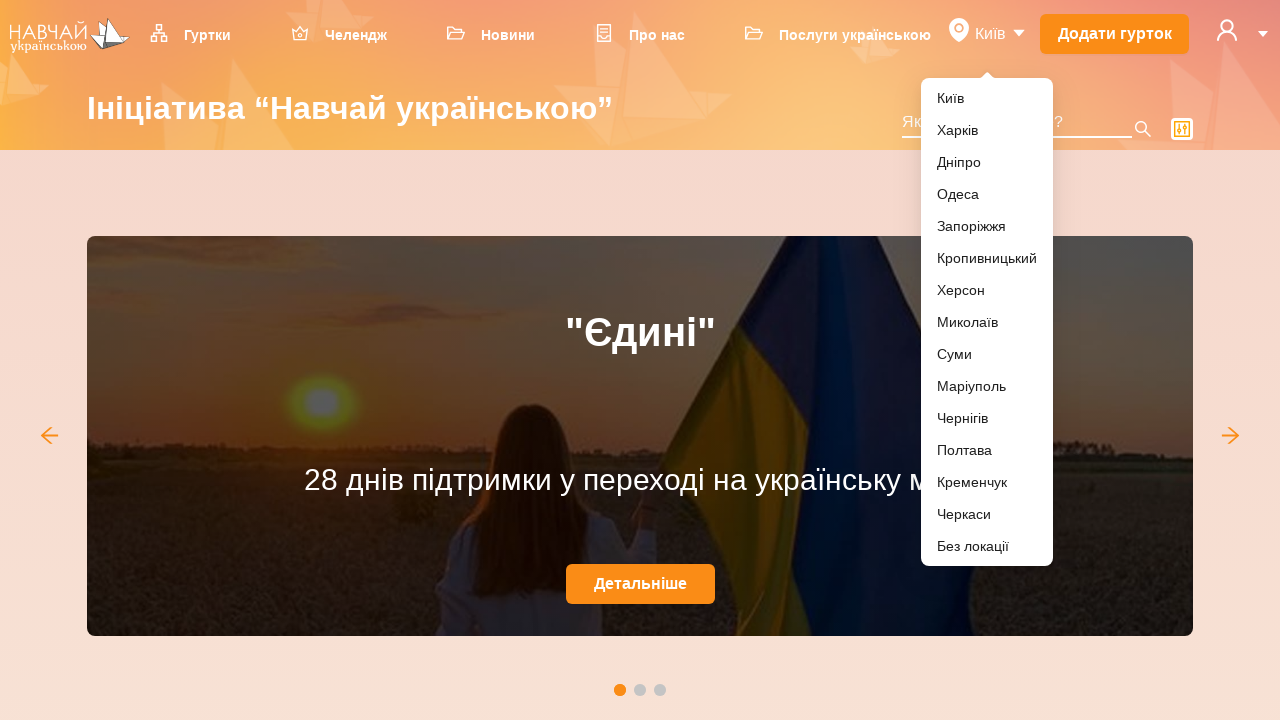

Verified that second city option is 'Харків' (Kharkiv)
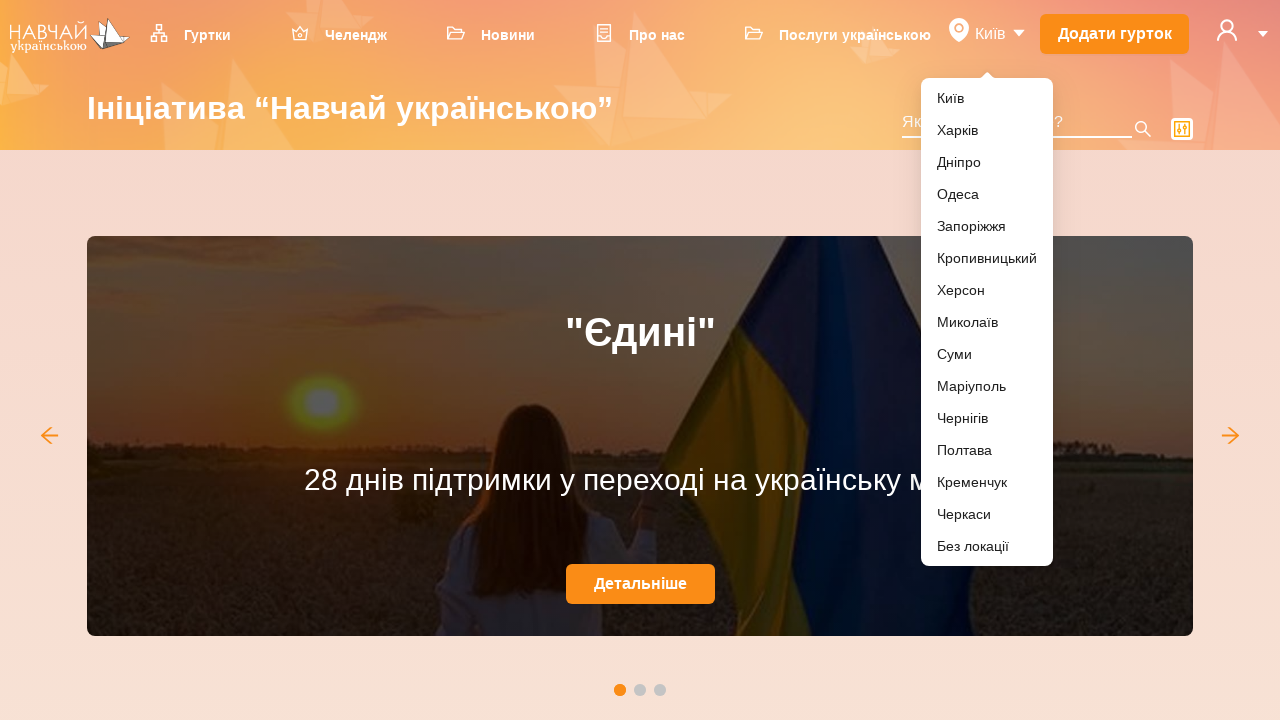

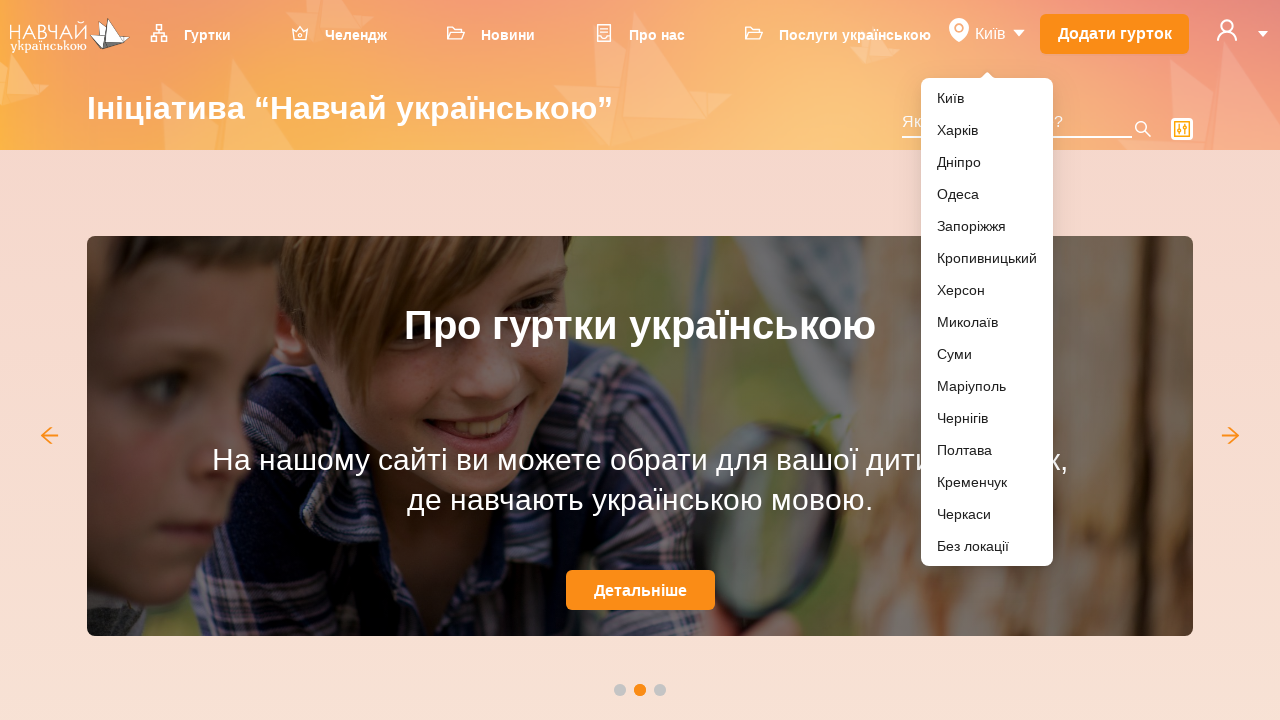